Tests registration form validation when confirm email doesn't match the original email

Starting URL: https://alada.vn/tai-khoan/dang-ky.html

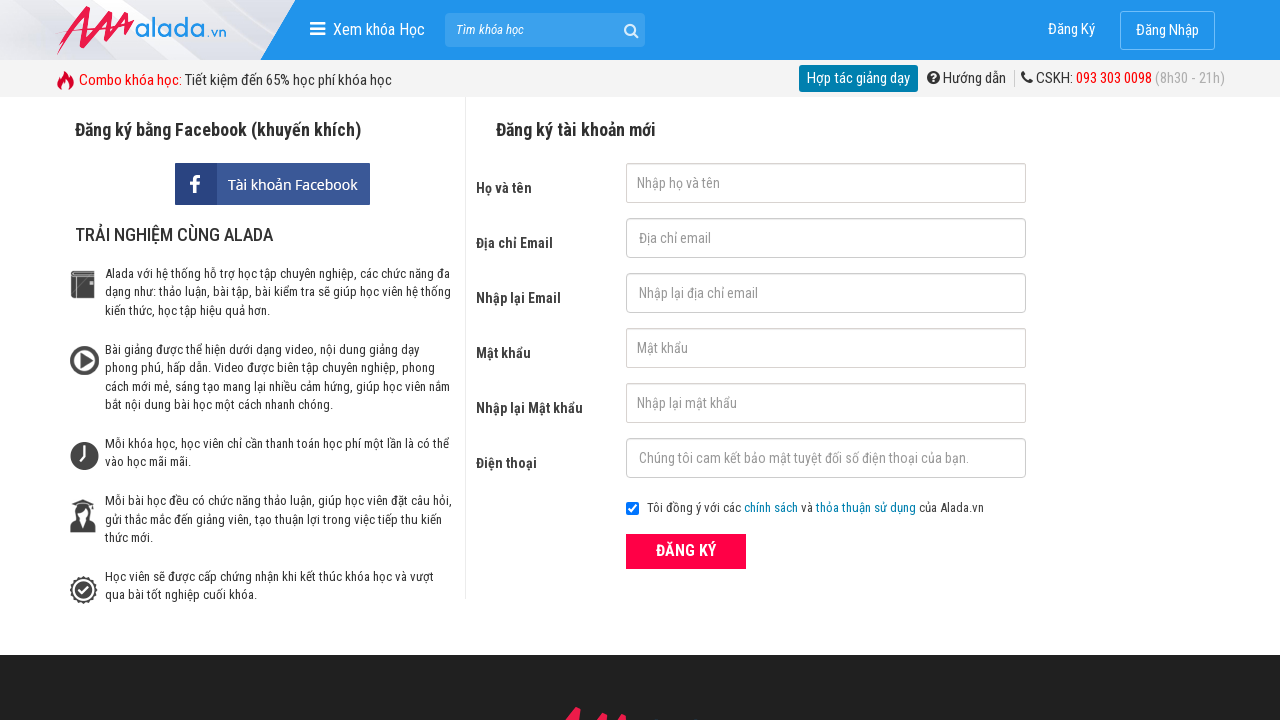

Filled name field with 'Tran Thanh Truc' on #txtFirstname
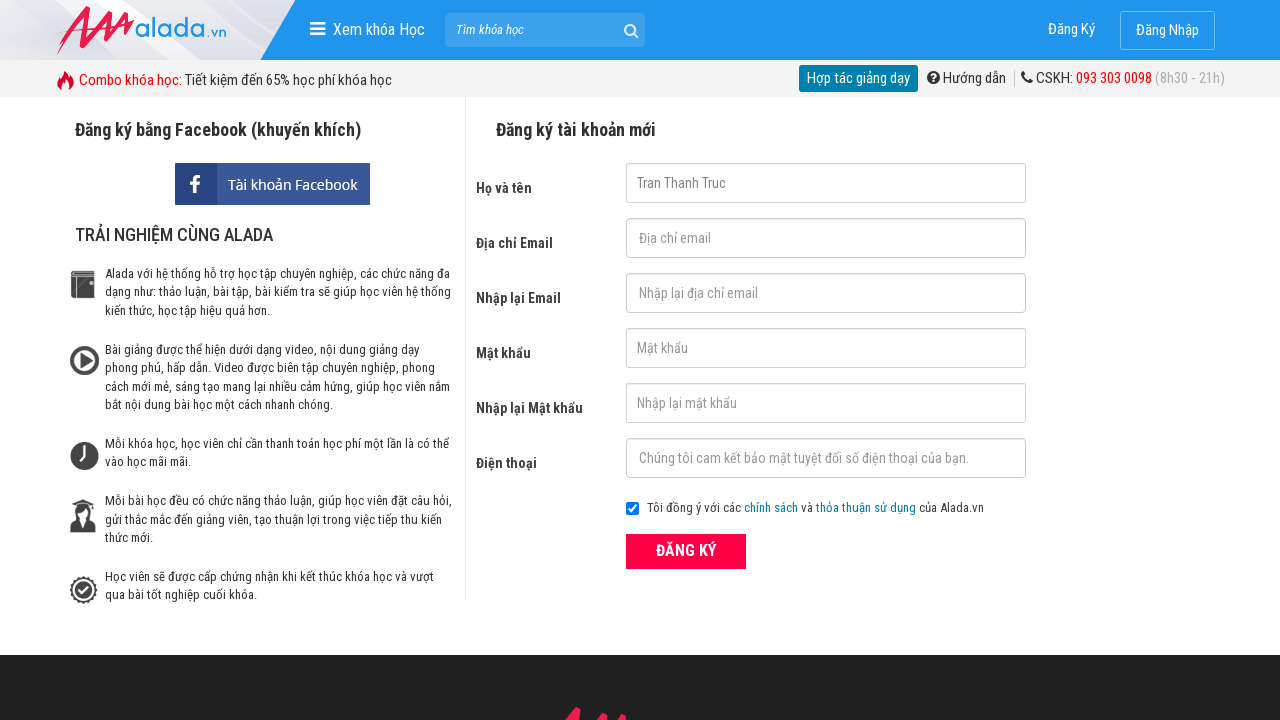

Filled email field with '123@gmail.com' on #txtEmail
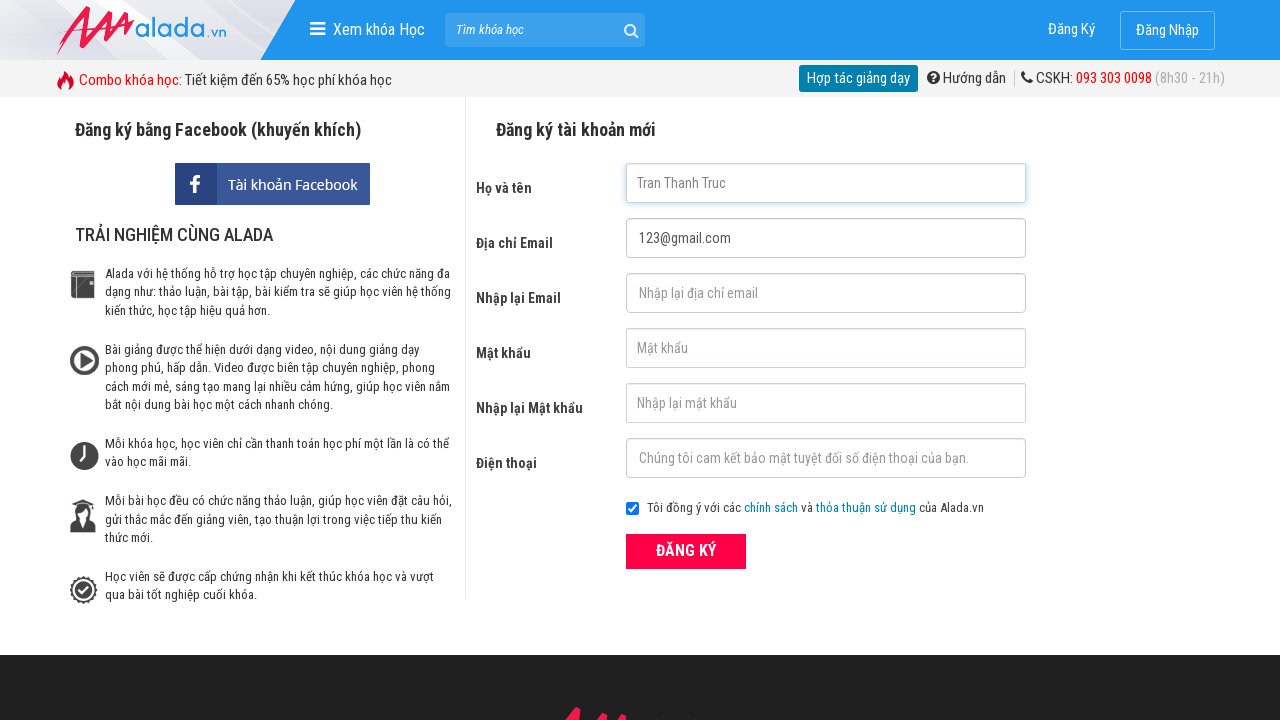

Filled confirm email field with mismatched email '123@gmail@com' on #txtCEmail
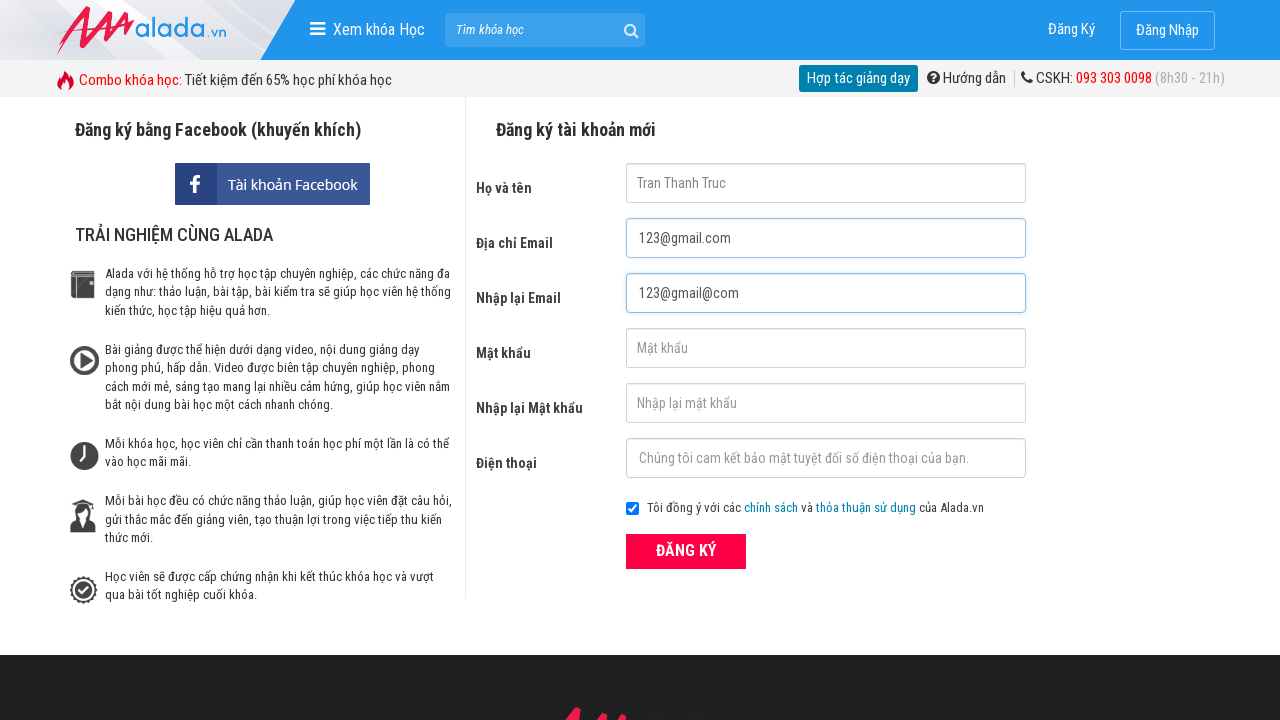

Filled password field with '123123' on #txtPassword
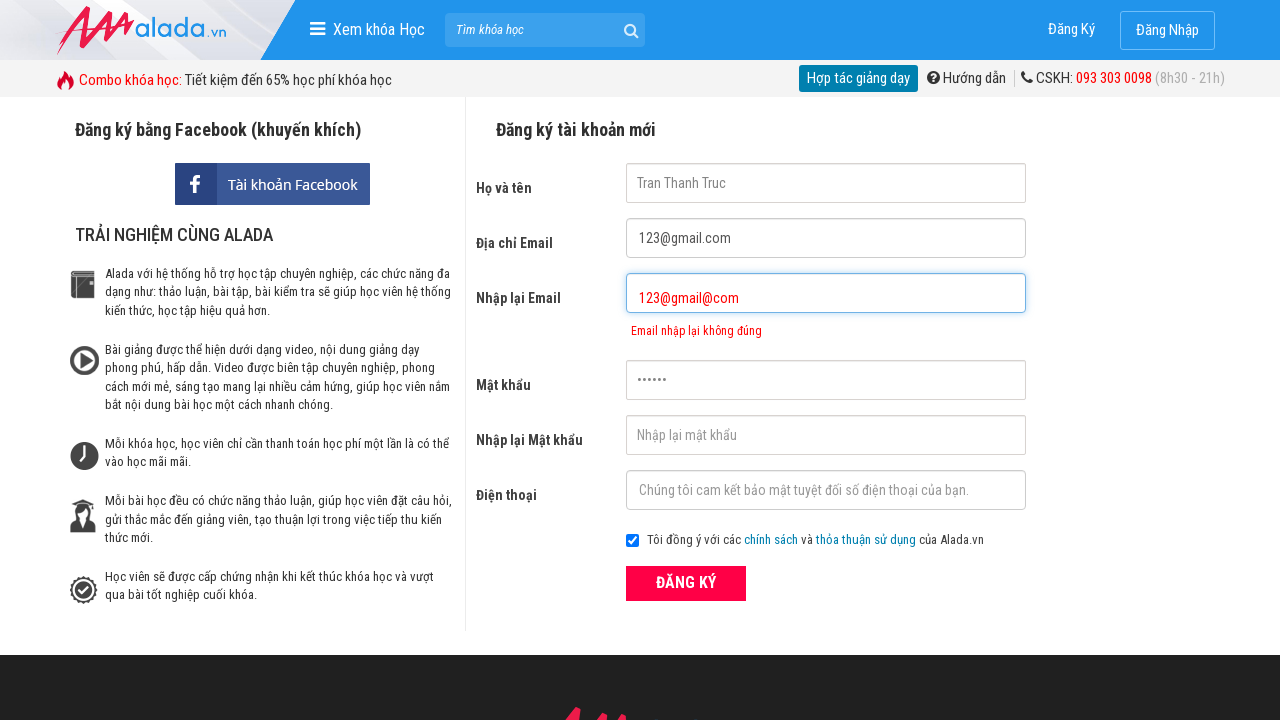

Filled confirm password field with '123123' on #txtCPassword
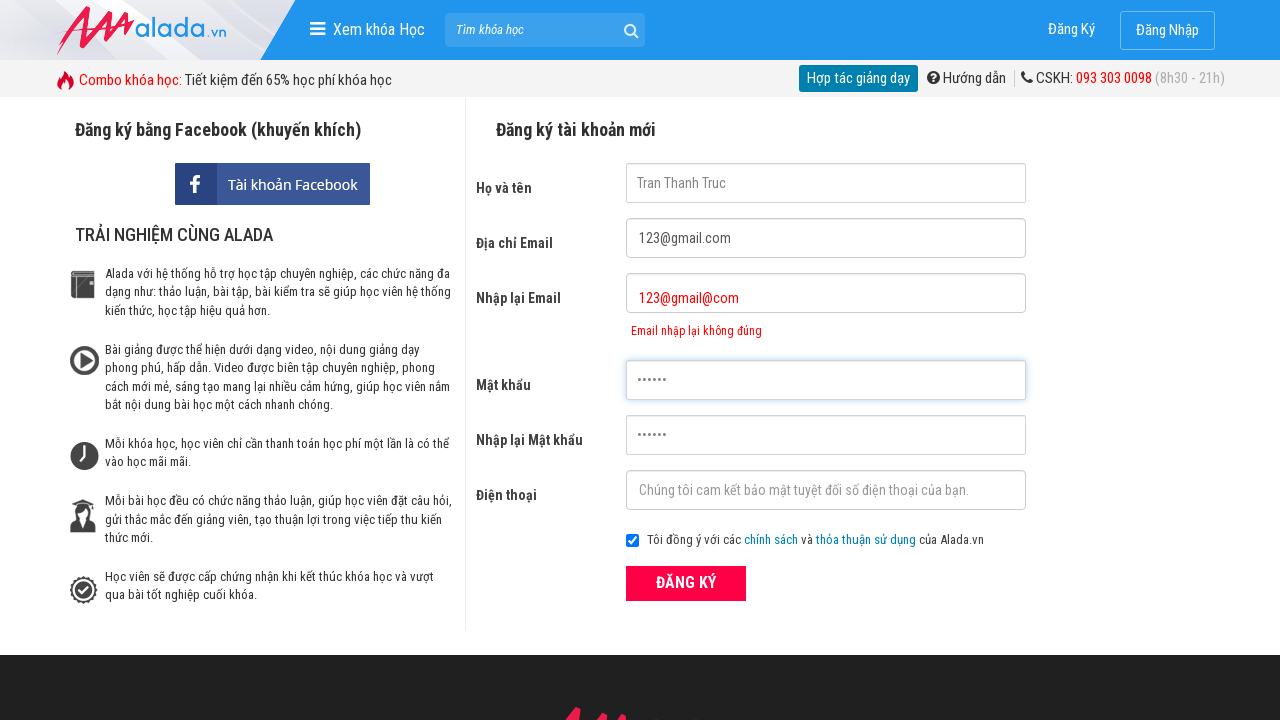

Filled phone number field with '0342210903' on #txtPhone
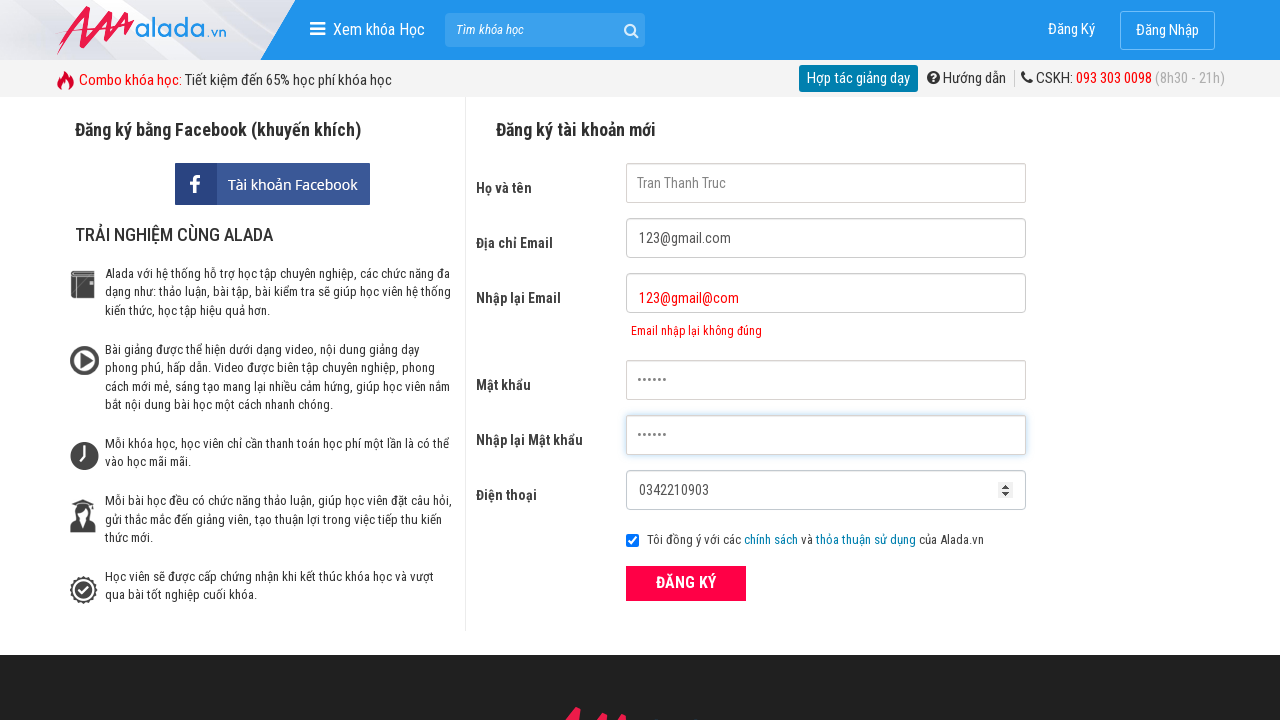

Clicked ĐĂNG KÝ (Register) button at (686, 583) on xpath=//form[@id='frmLogin']//button[text()='ĐĂNG KÝ']
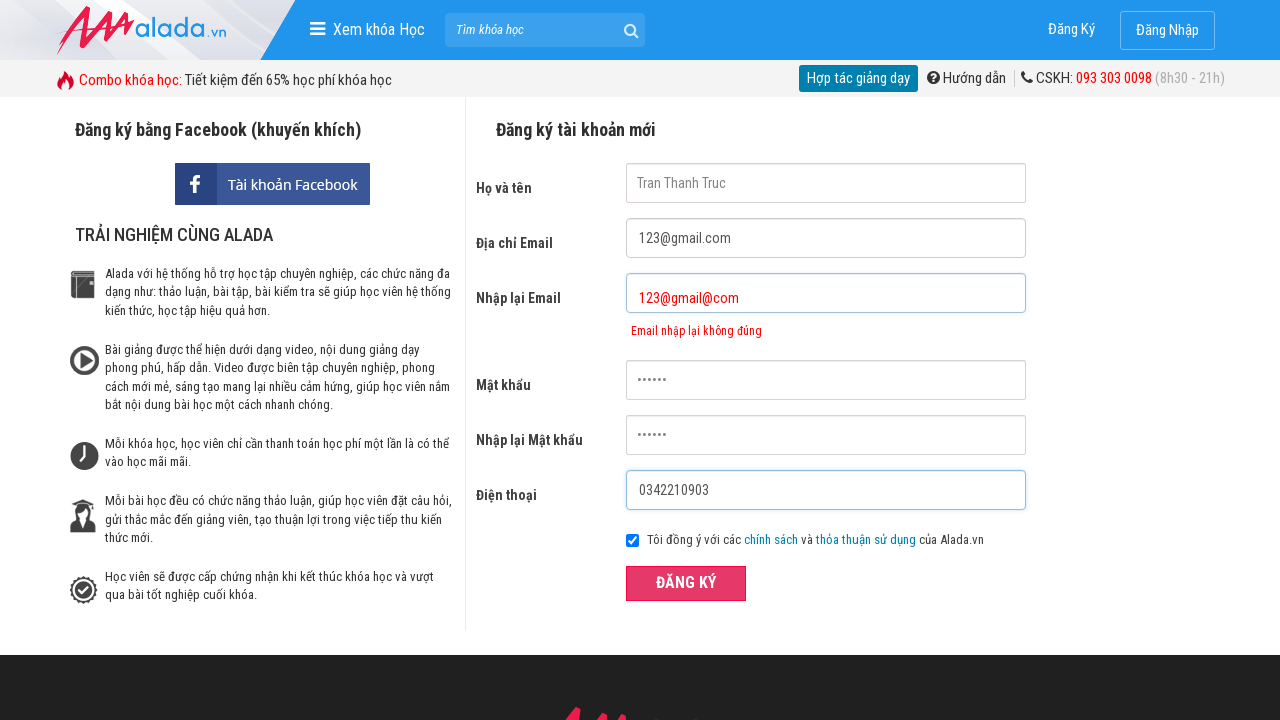

Waited for confirm email error message to appear
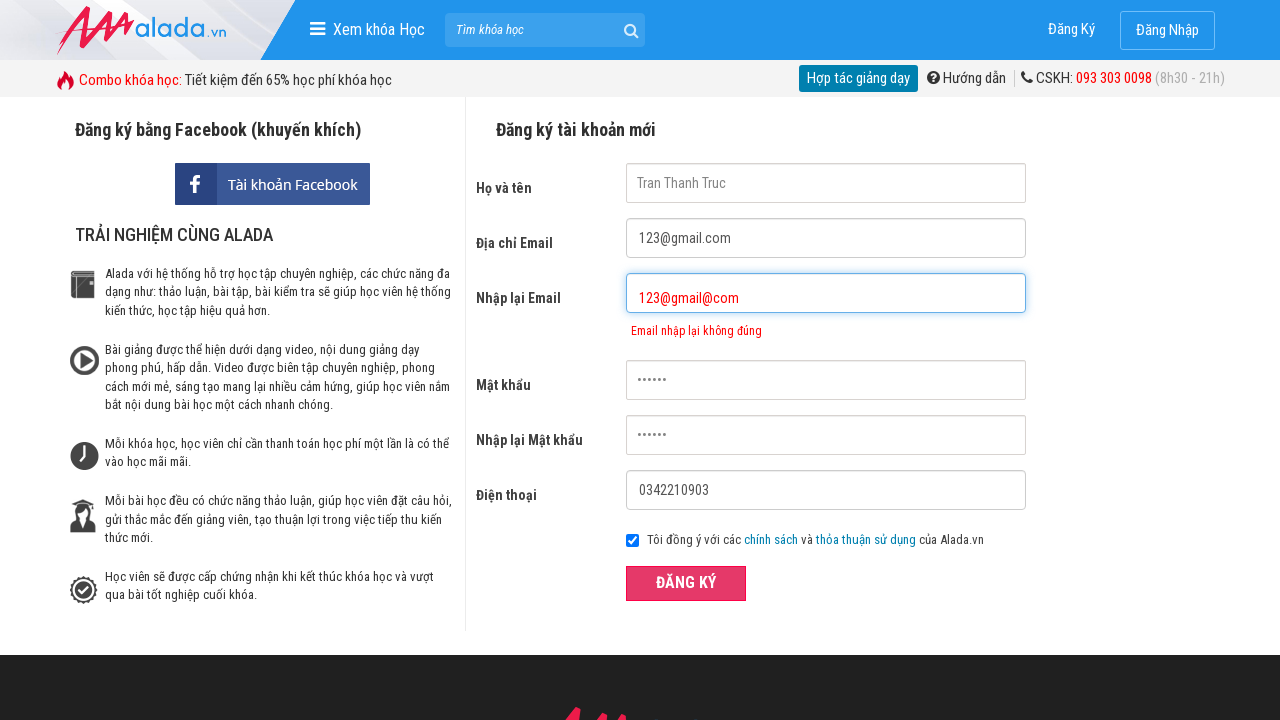

Verified error message 'Email nhập lại không đúng' is displayed for mismatched confirm email
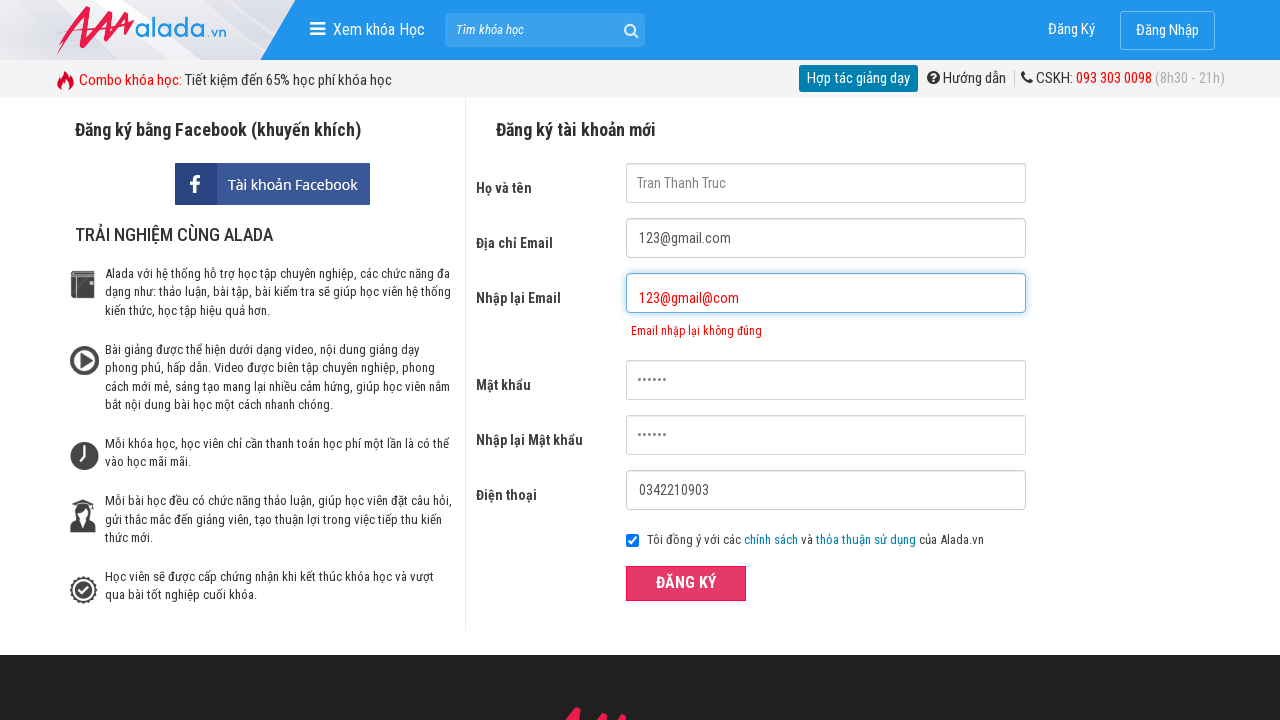

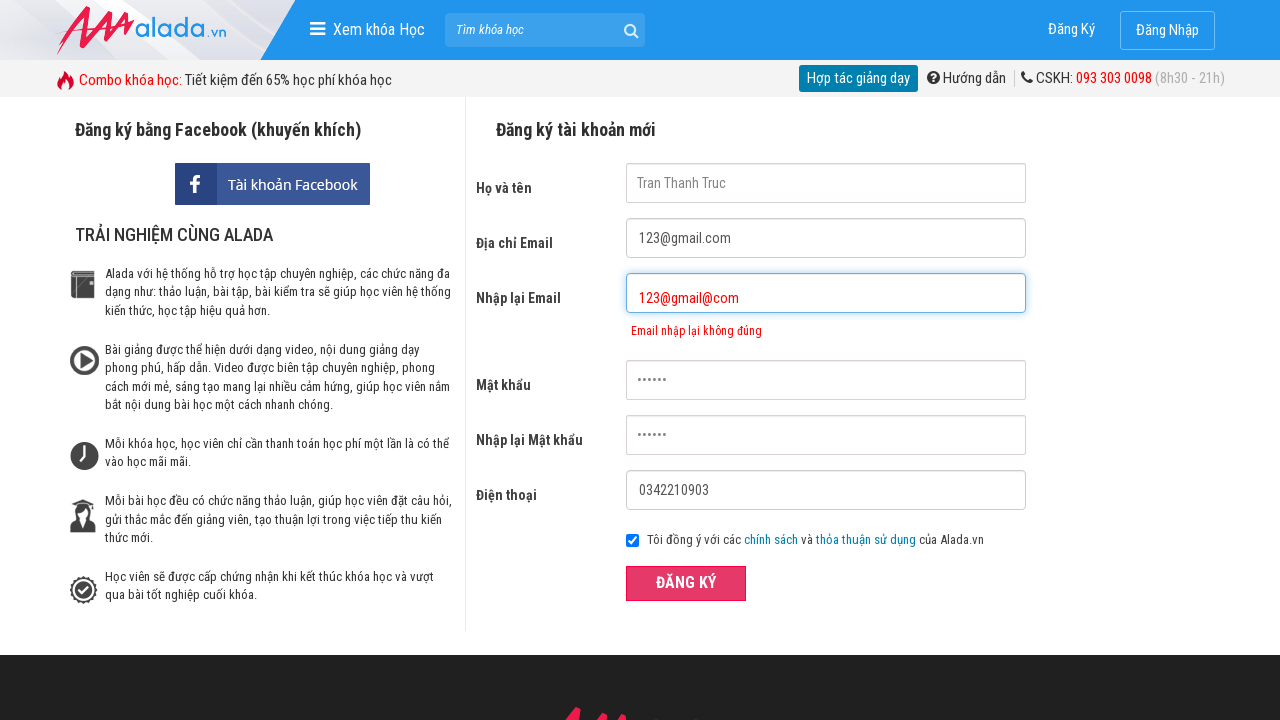